Tests the registration form on demoqa.com by filling all form fields (first name, last name, email, gender, mobile, date of birth, subjects, address, state, city) and submitting the form, then verifies successful submission.

Starting URL: https://demoqa.com/automation-practice-form

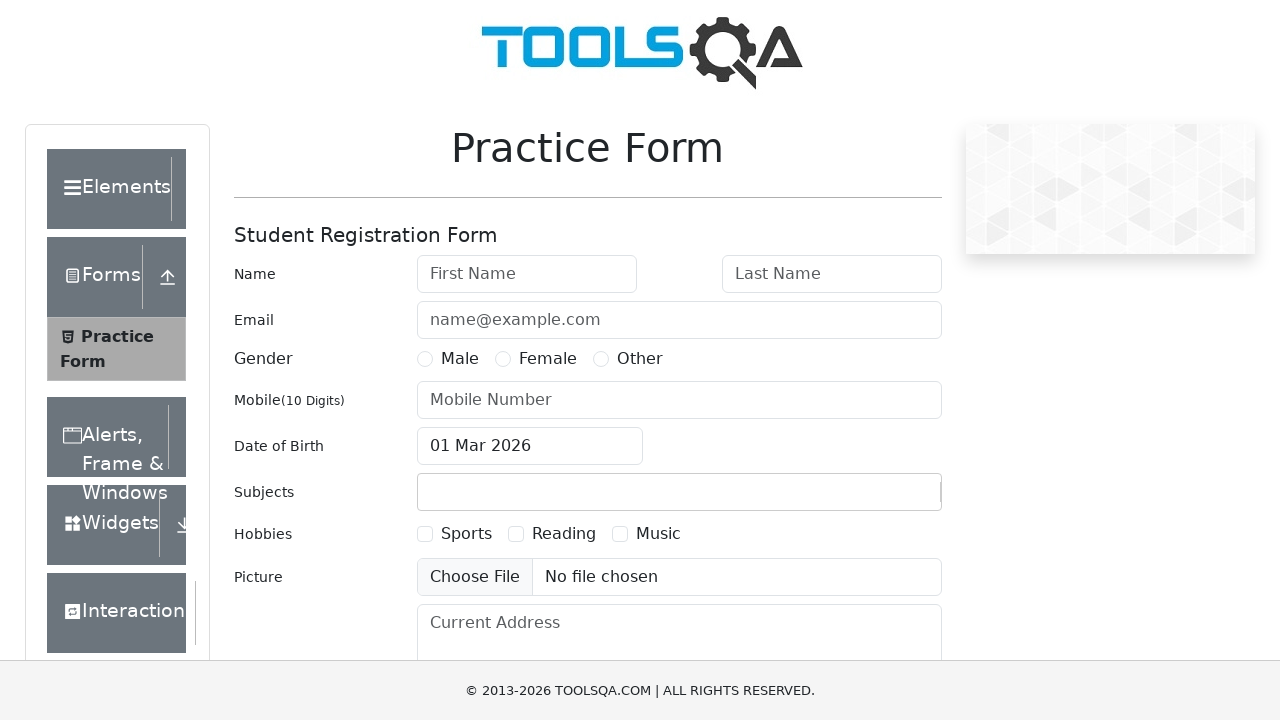

Filled first name field with 'John' on #firstName
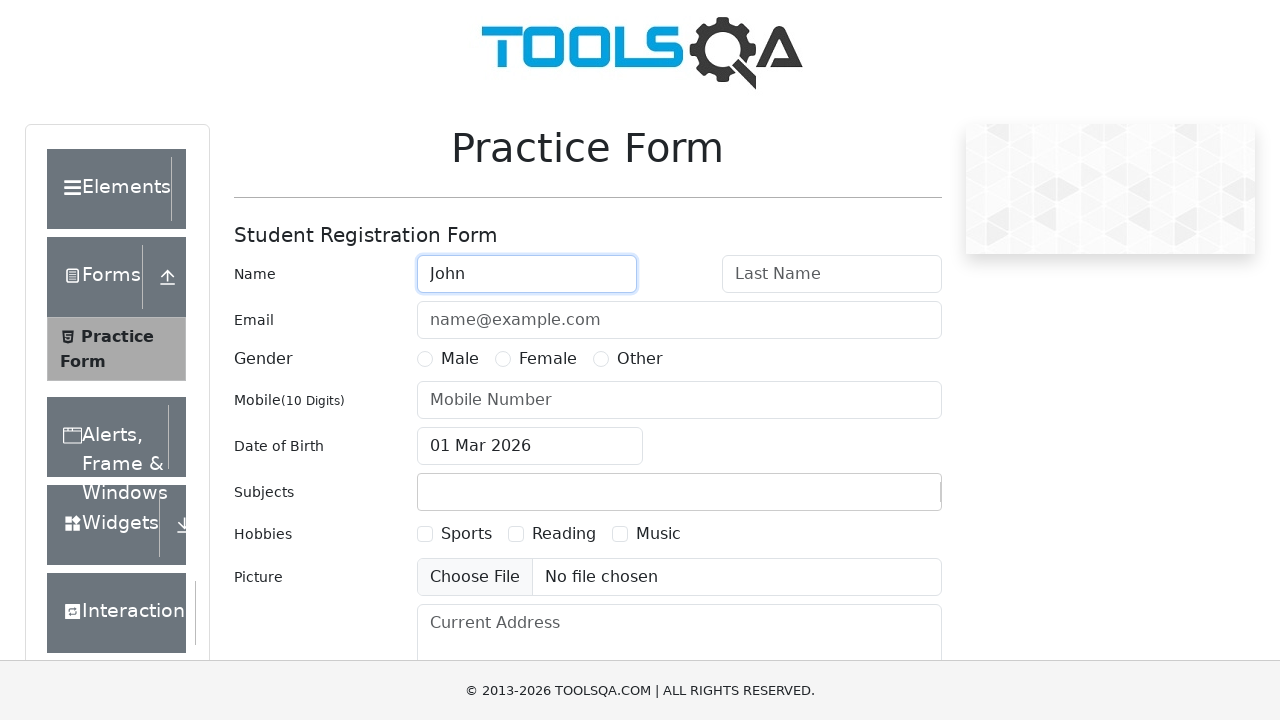

Filled last name field with 'Doe' on #lastName
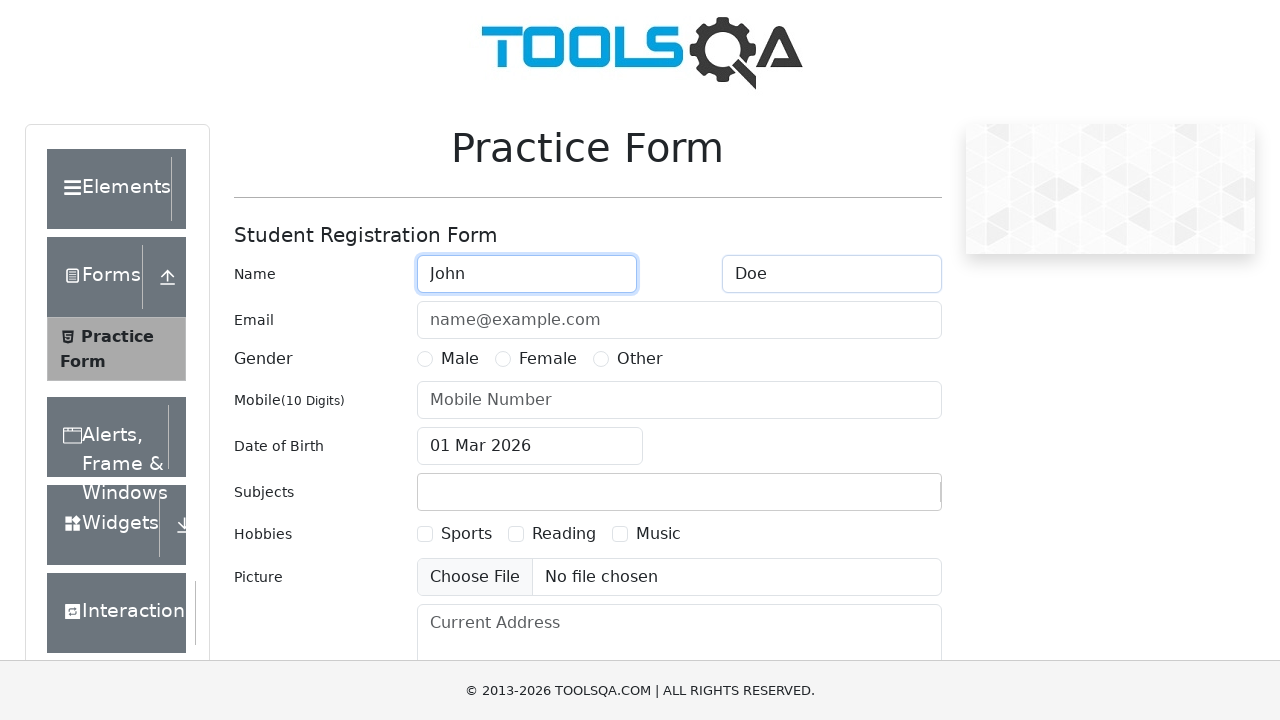

Filled email field with 'john.doe@example.com' on #userEmail
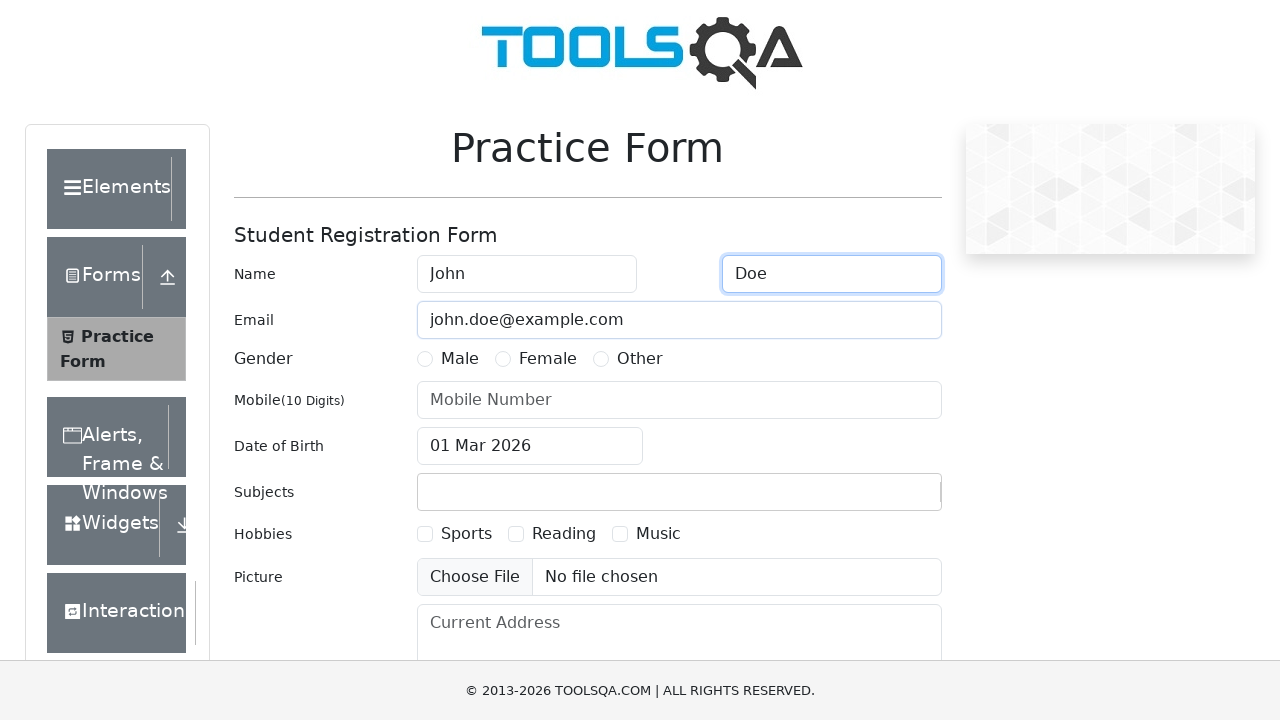

Selected Male gender option at (460, 359) on label[for='gender-radio-1']
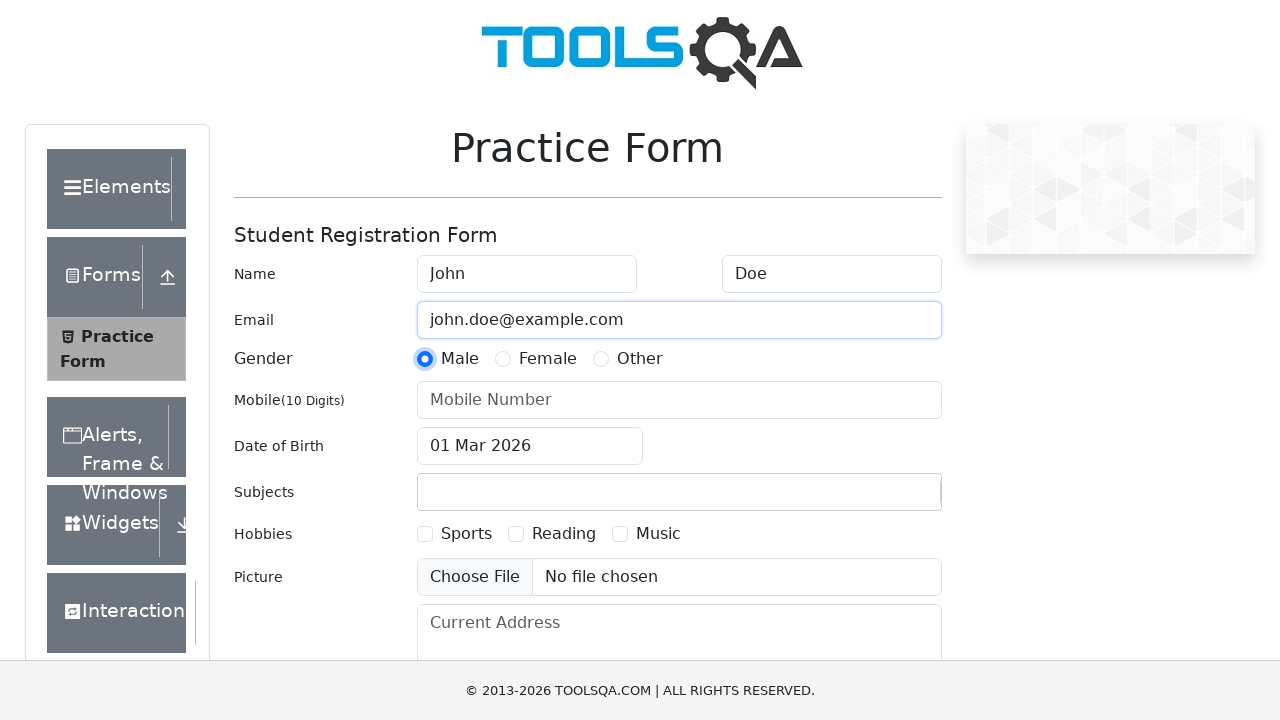

Filled mobile number field with '1234567890' on #userNumber
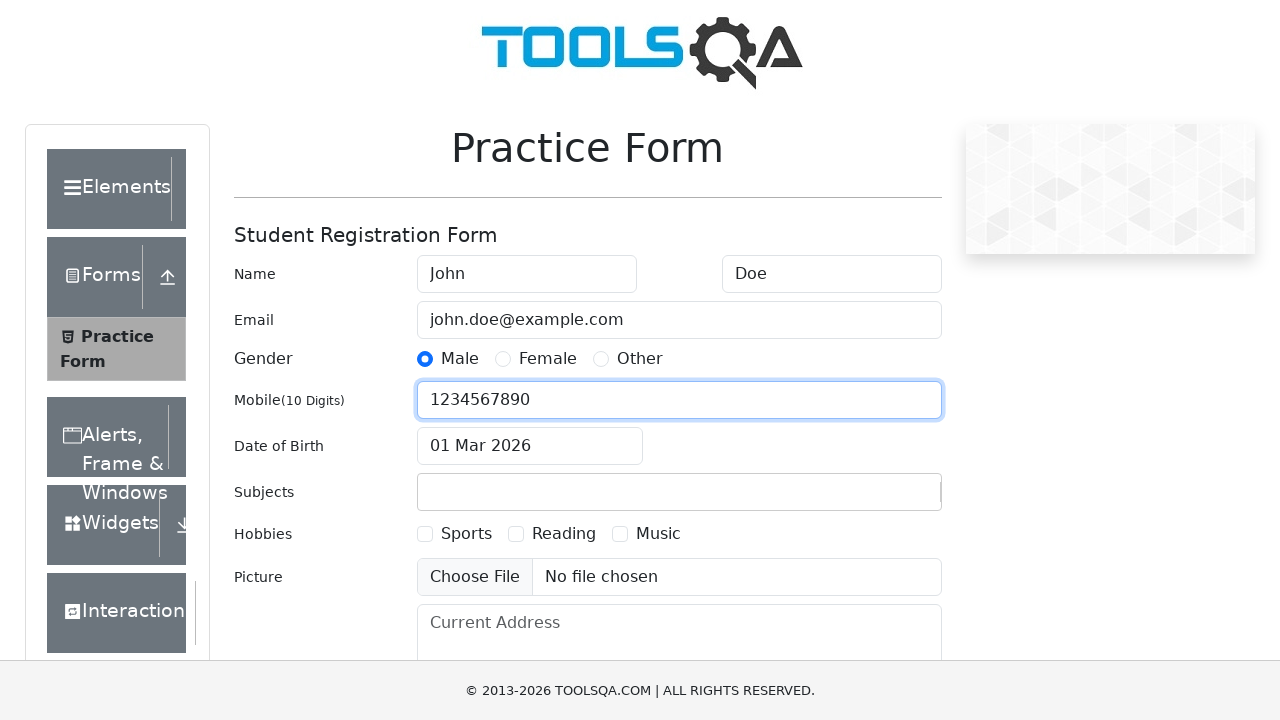

Clicked date of birth field to open date picker at (530, 446) on #dateOfBirthInput
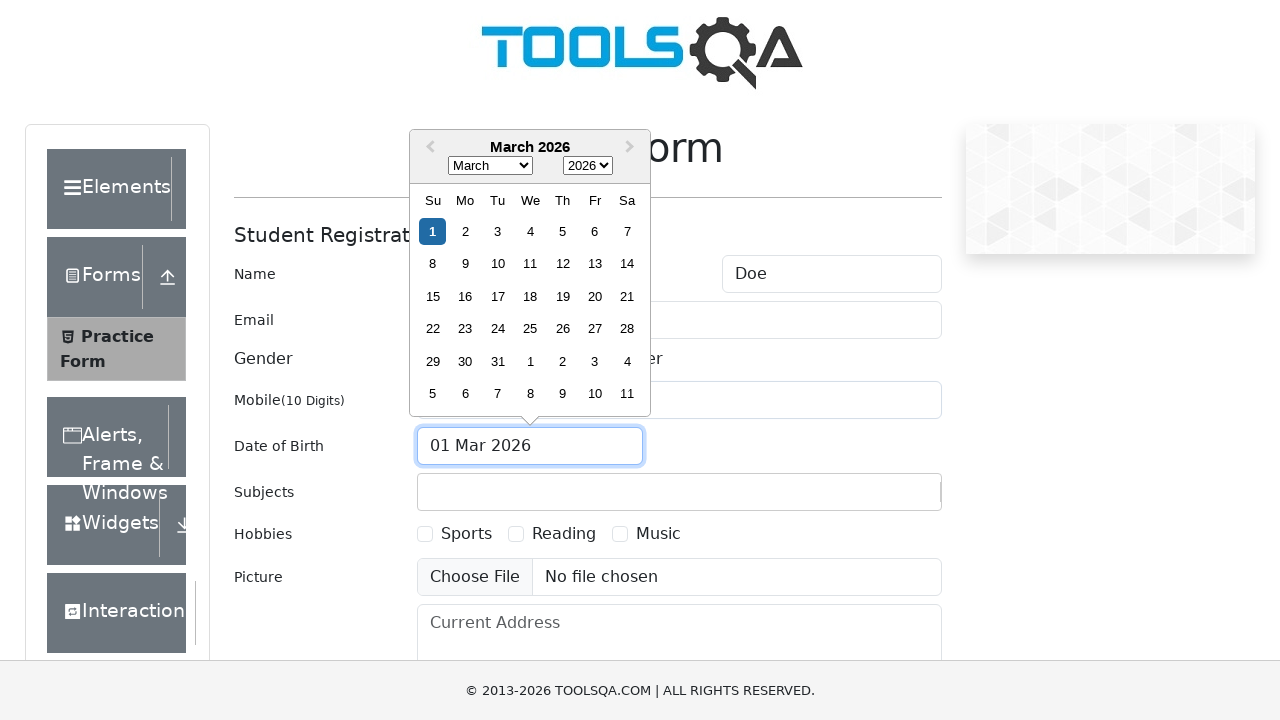

Selected November in date picker on .react-datepicker__month-select
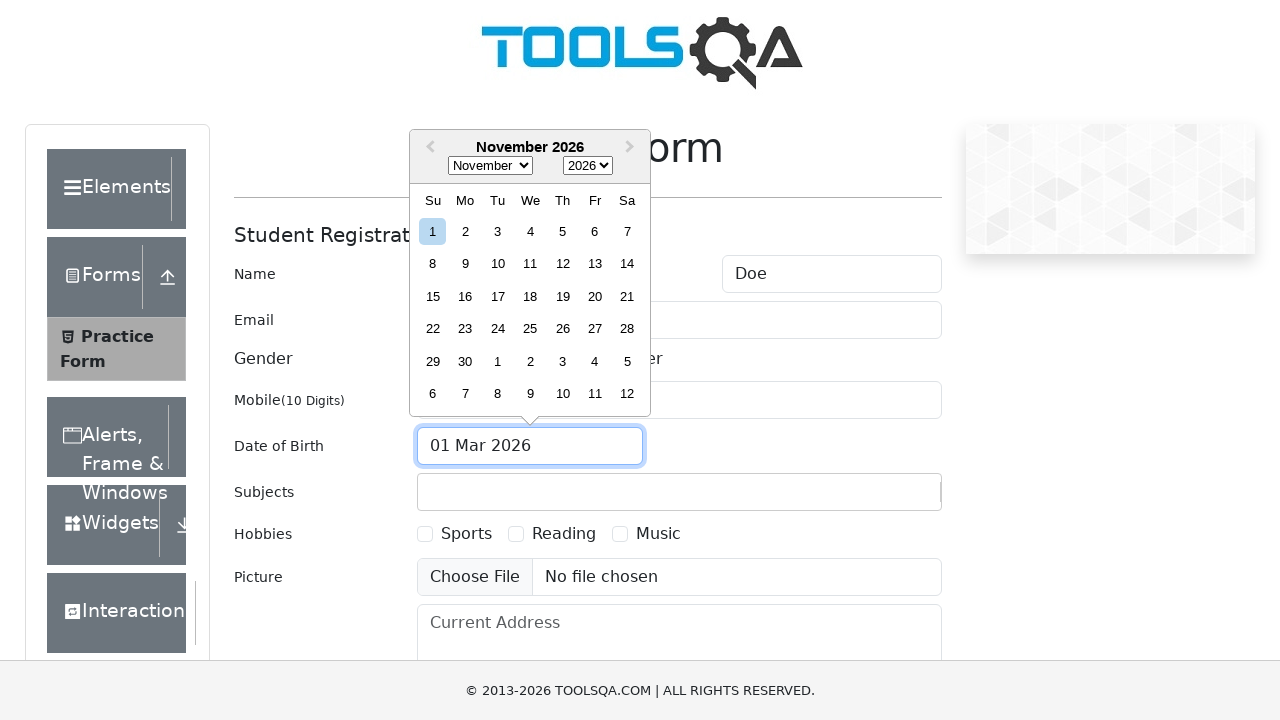

Selected year 1985 in date picker on .react-datepicker__year-select
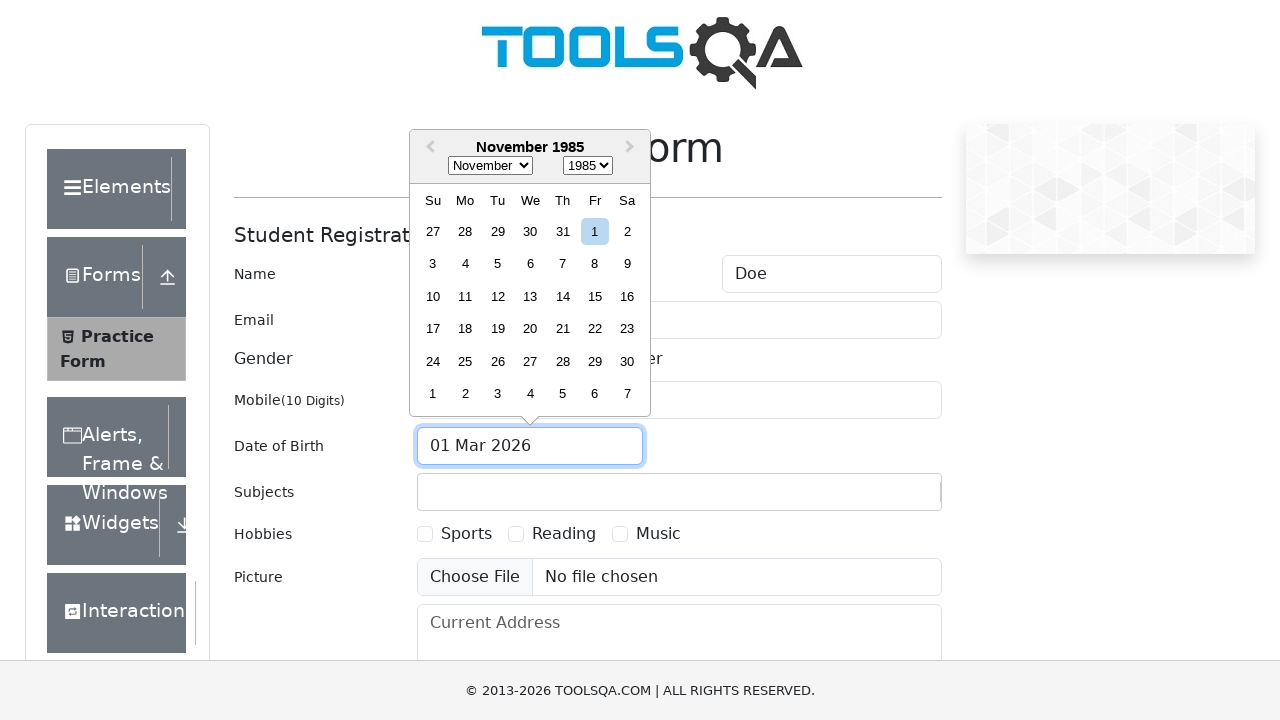

Selected day 10 in date picker at (433, 296) on .react-datepicker__day--010:not(.react-datepicker__day--outside-month)
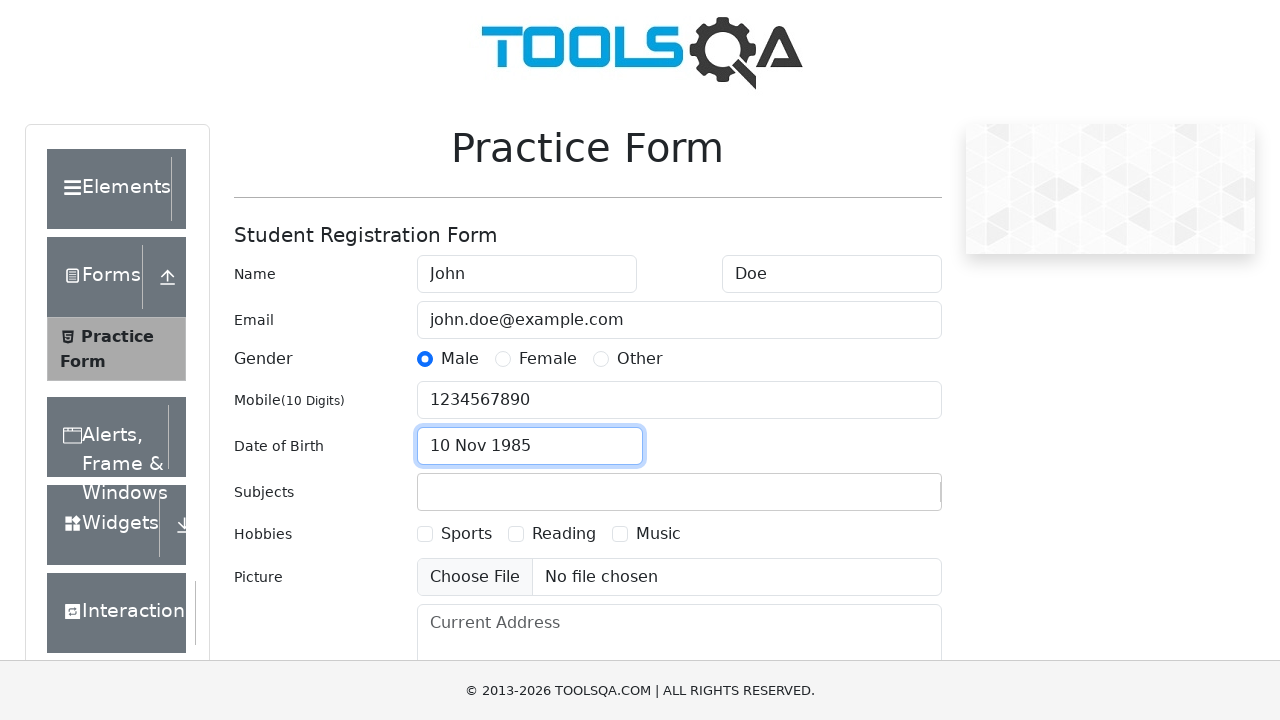

Clicked subjects input field at (430, 492) on #subjectsInput
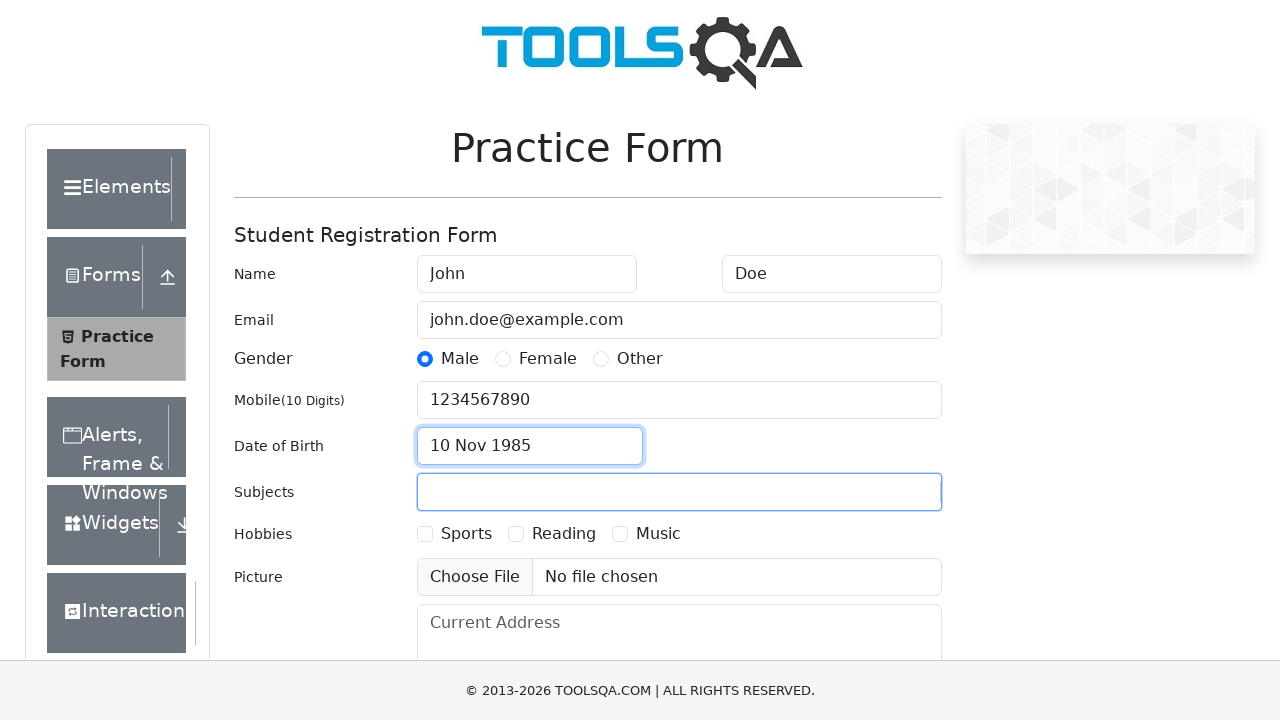

Filled subjects field with 'Maths' on #subjectsInput
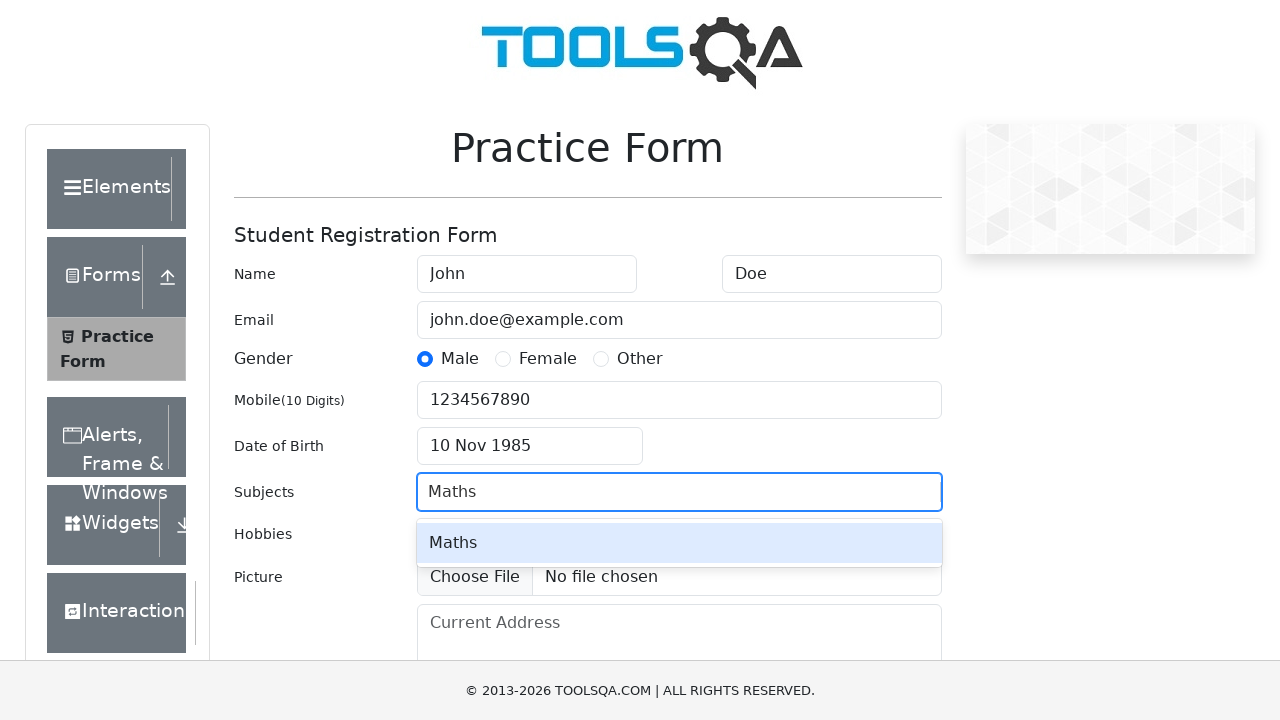

Pressed Enter to confirm subject selection
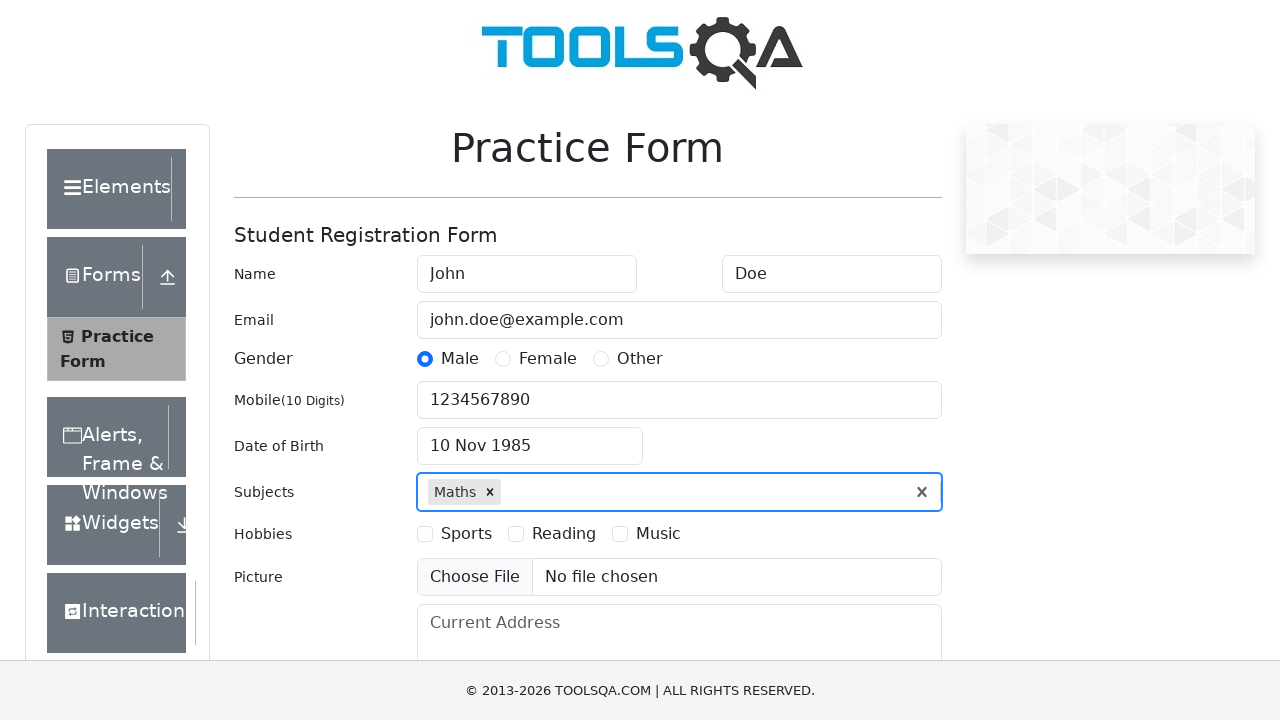

Filled current address field with '123 Main St' on #currentAddress
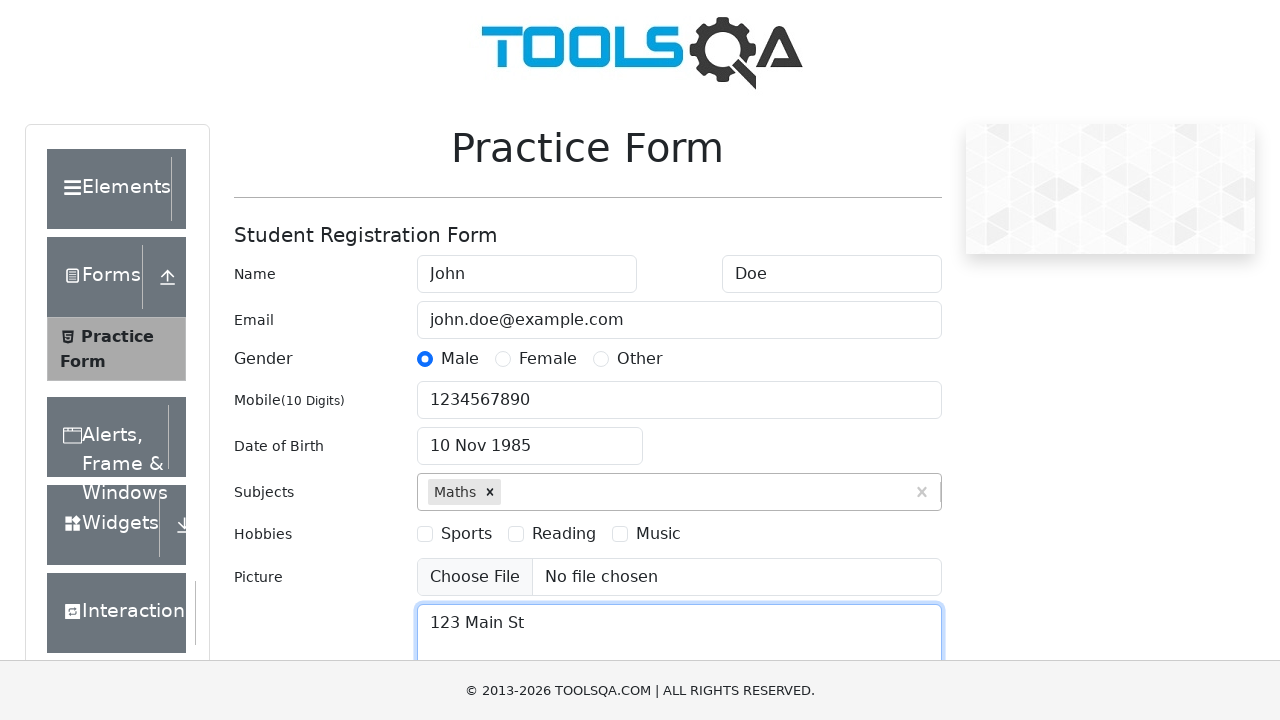

Scrolled down to ensure state field visibility
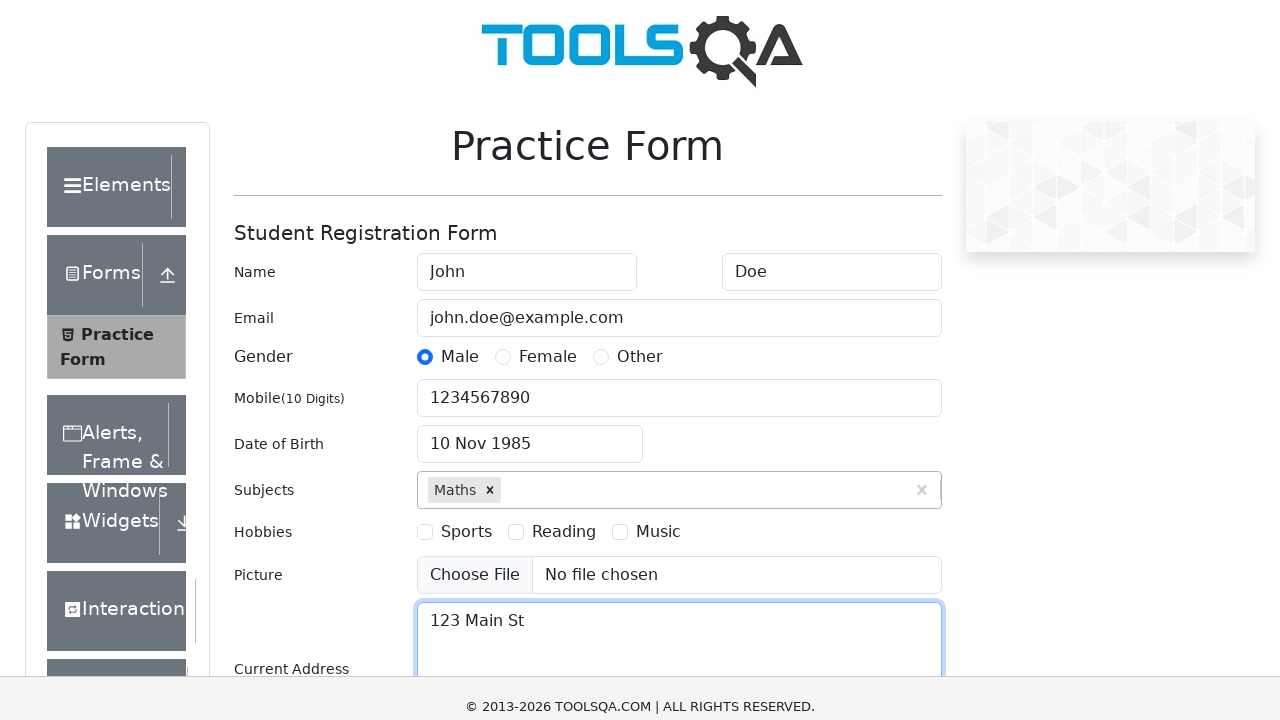

Clicked state field to open dropdown at (527, 437) on #state
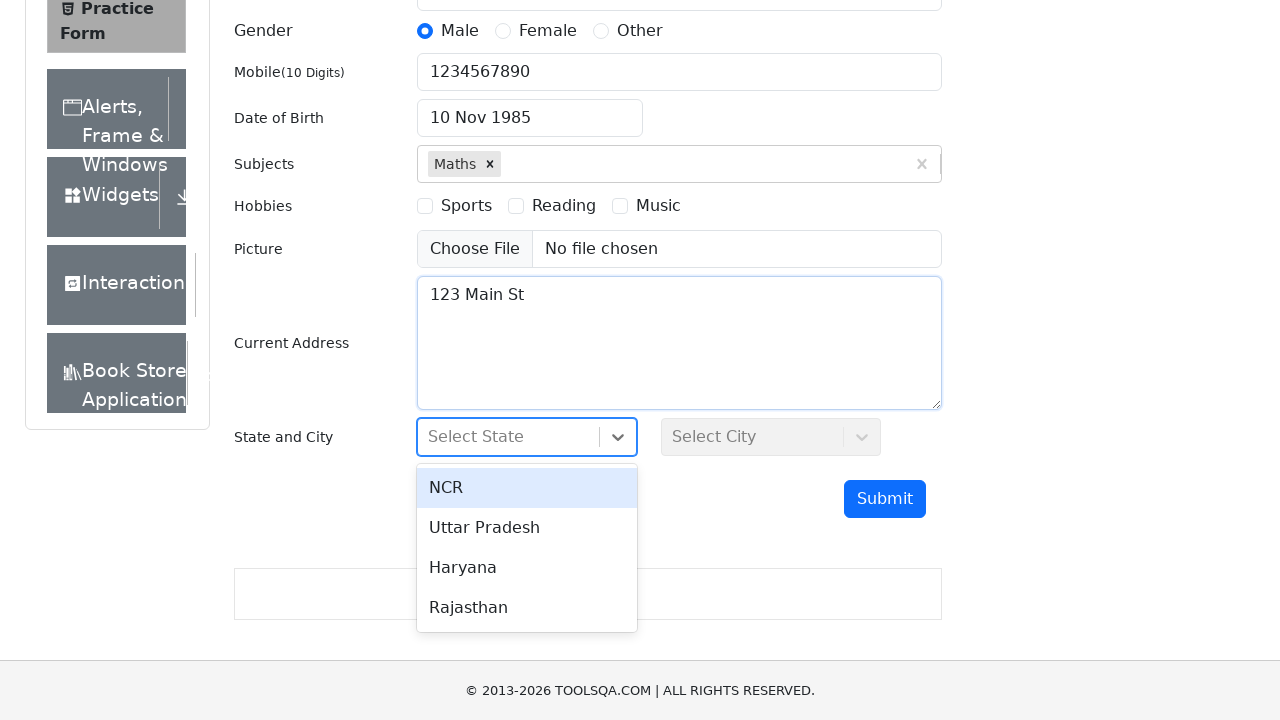

Selected an option from state dropdown at (527, 488) on div[id*='react-select'][id*='option']
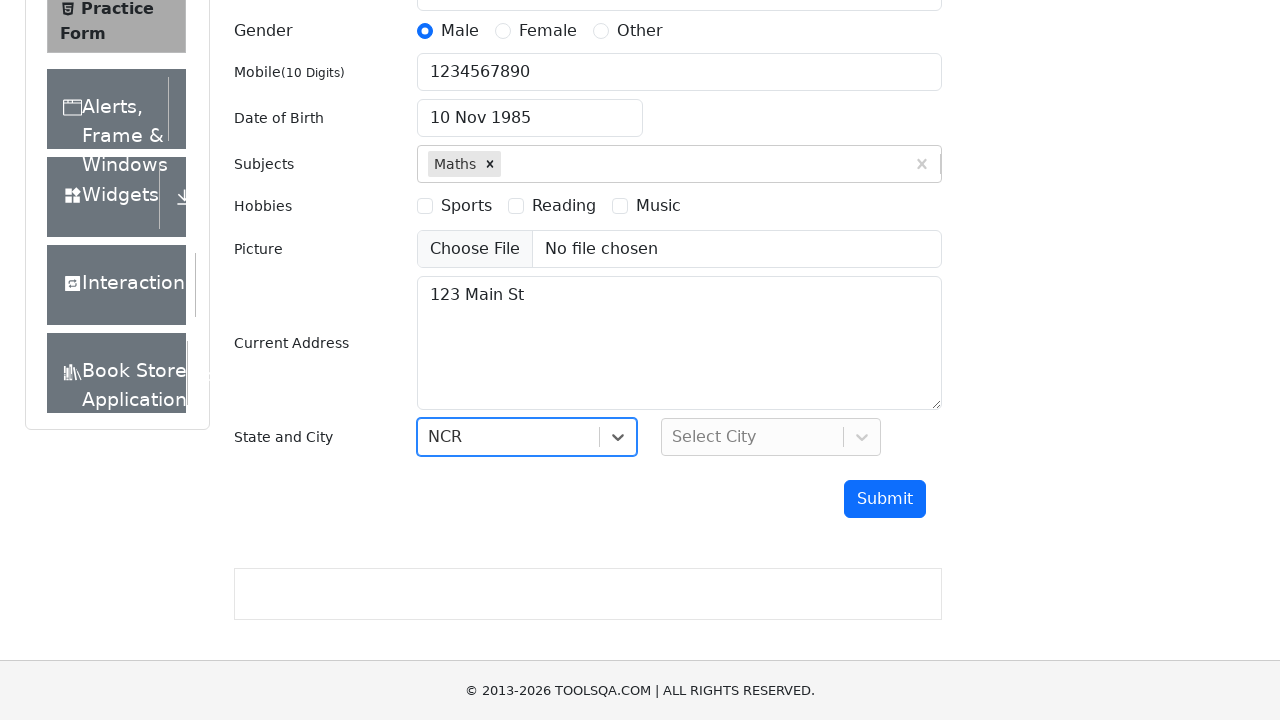

Clicked city field to open dropdown at (771, 437) on #city
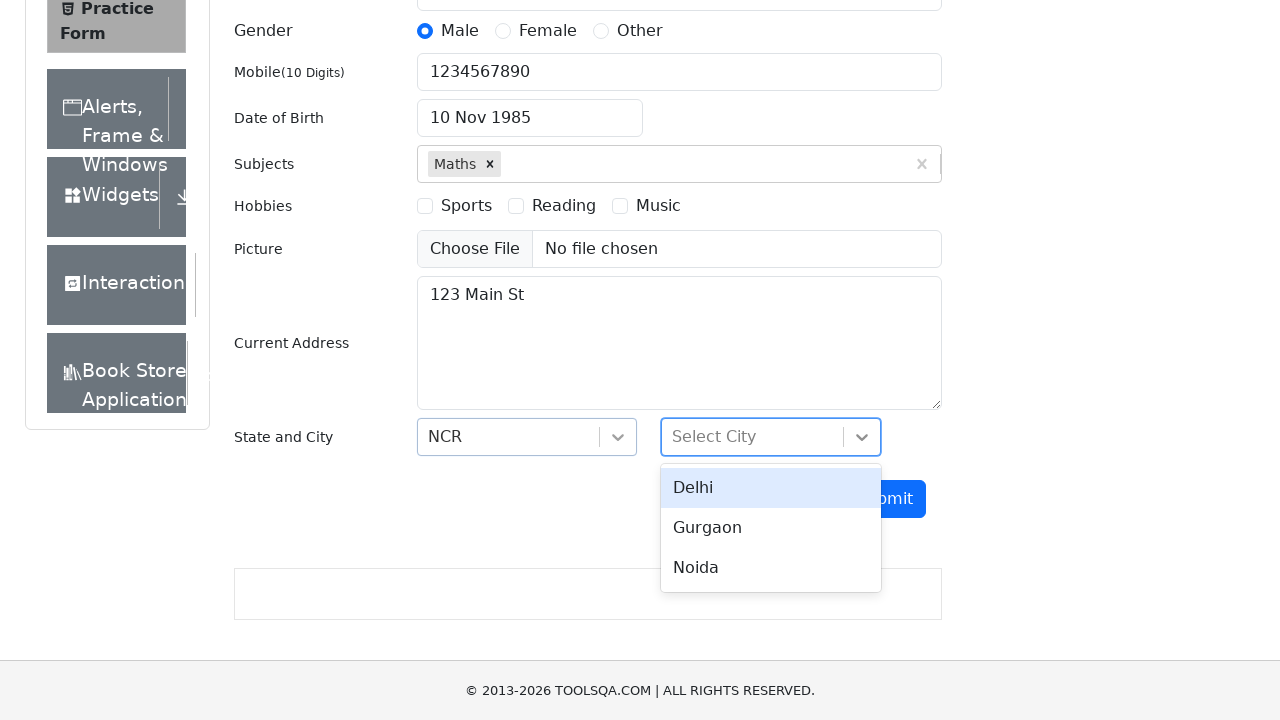

Selected an option from city dropdown at (771, 488) on div[id*='react-select'][id*='option']
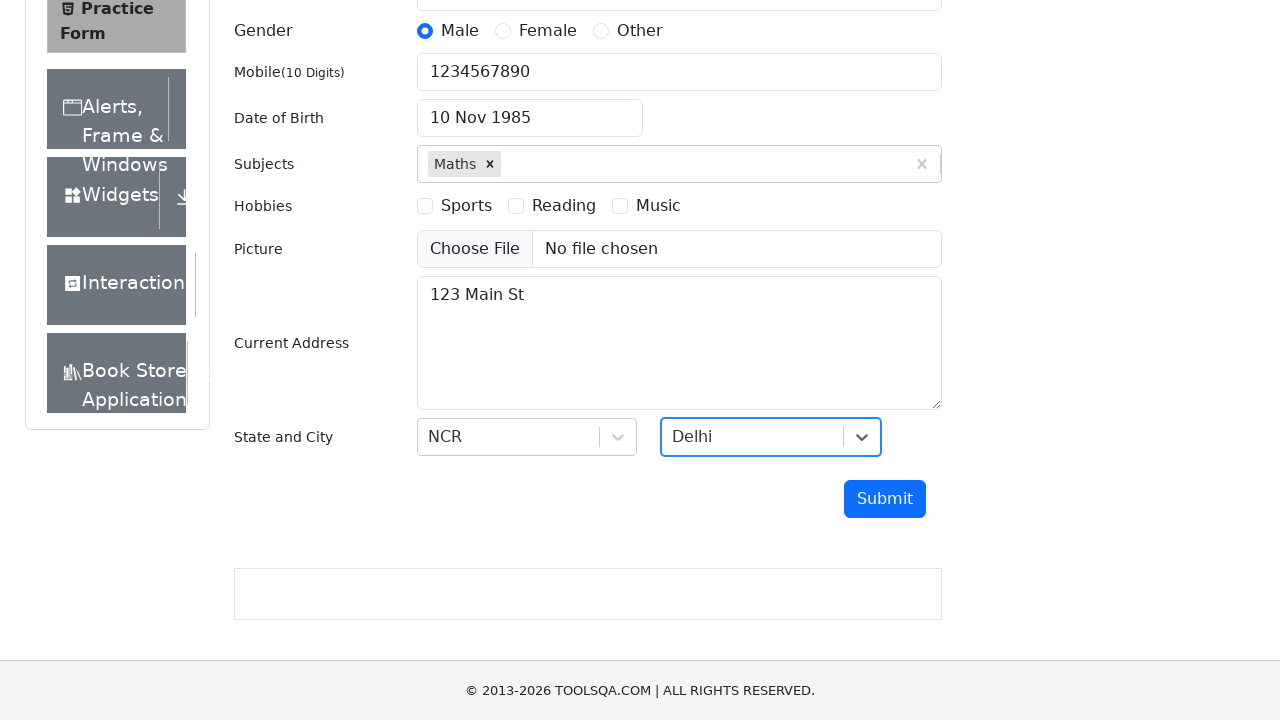

Clicked submit button to submit the form at (885, 499) on #submit
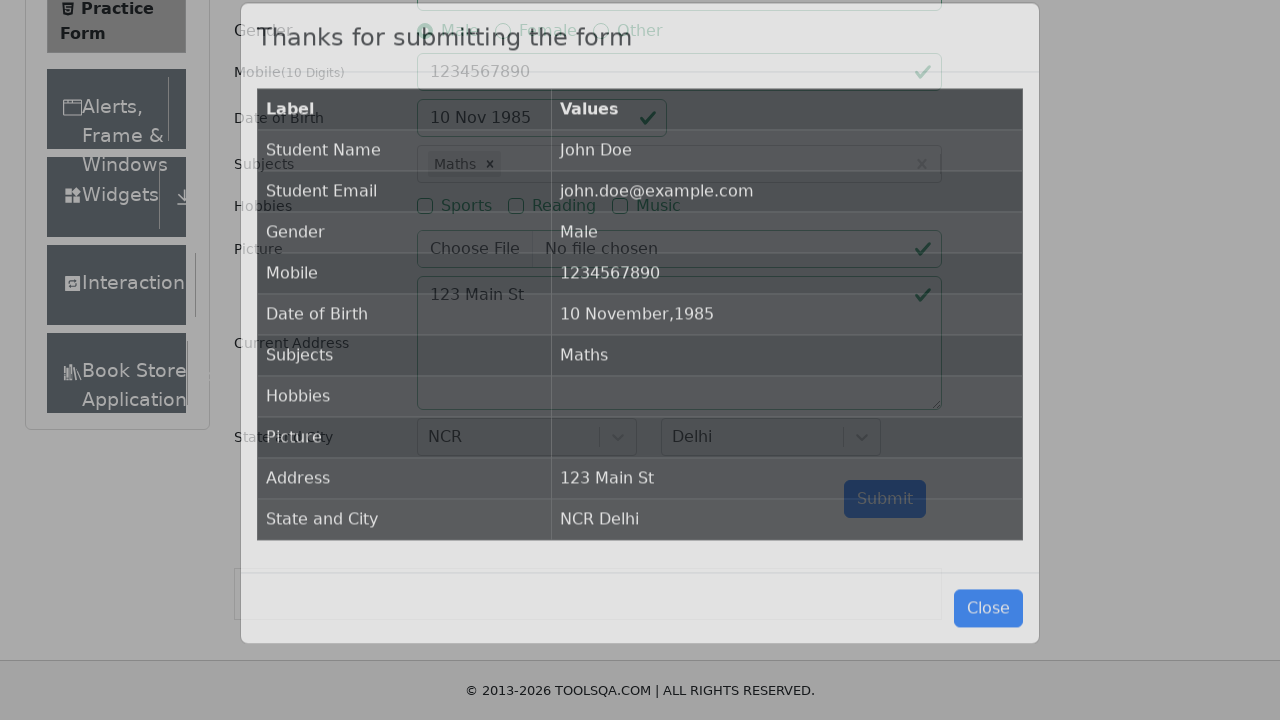

Form successfully submitted - confirmation message displayed
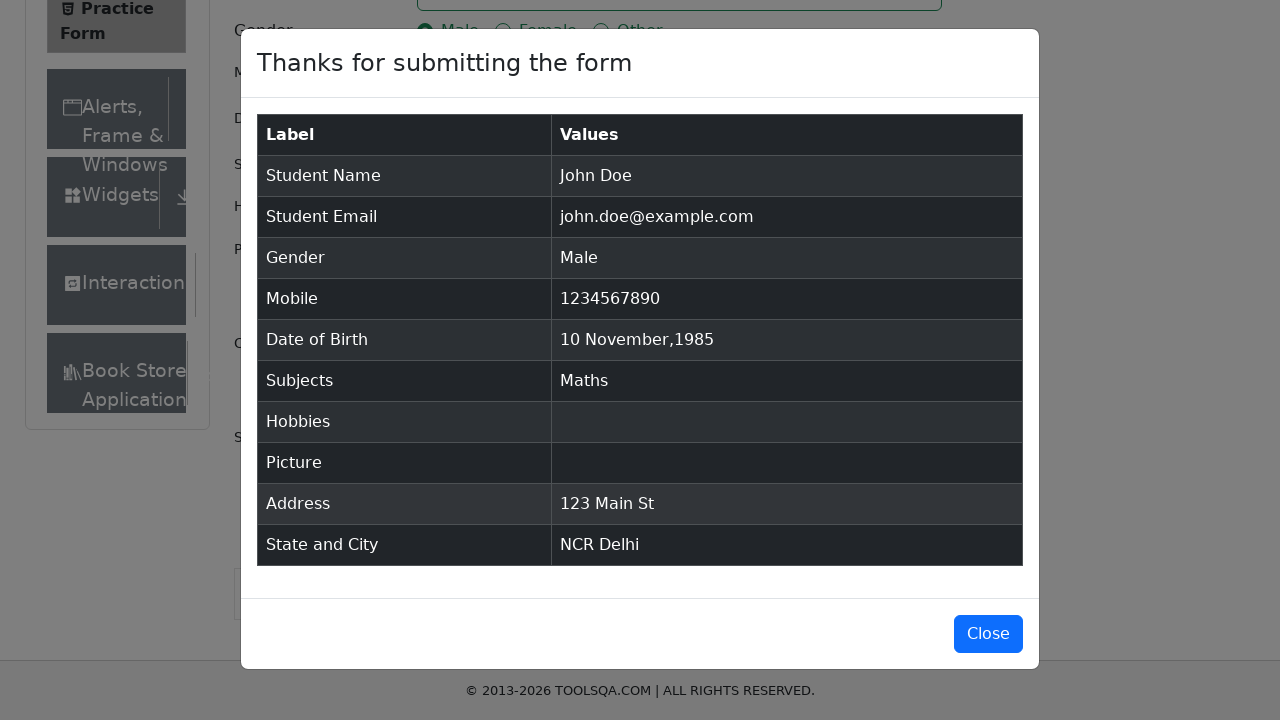

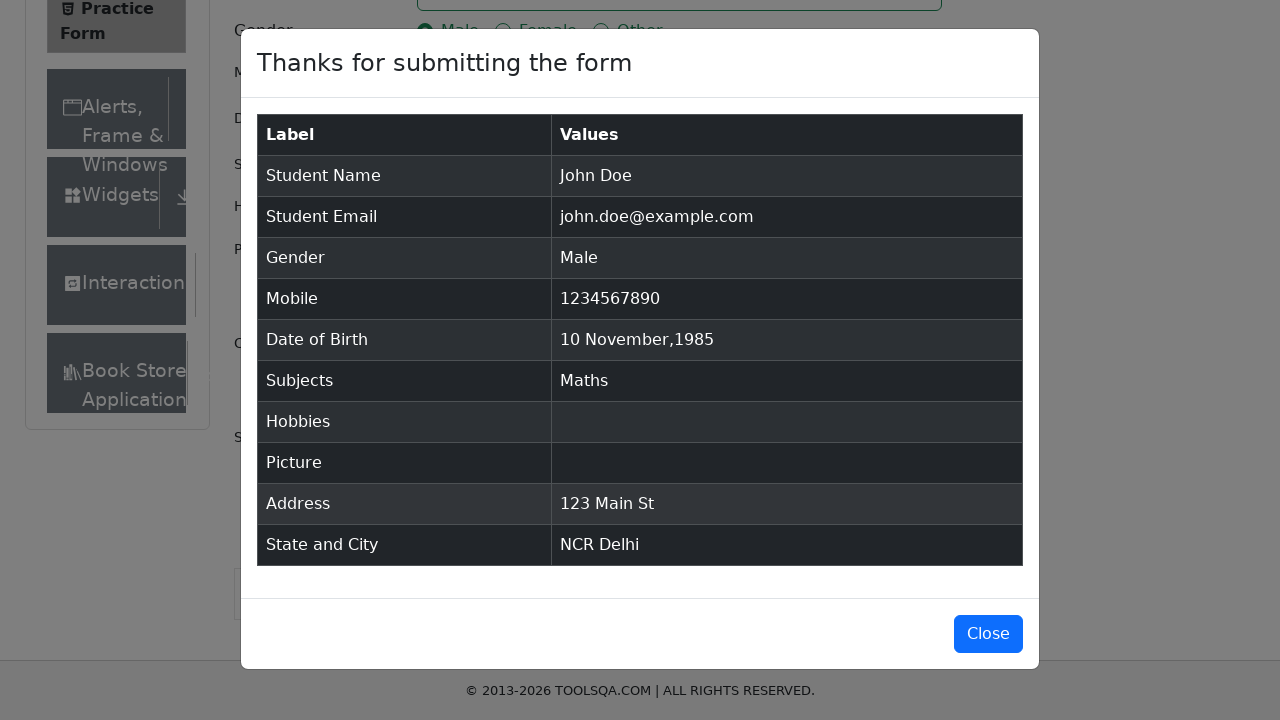